Tests the complete flight booking flow on BlazeDemo by selecting departure and destination cities, choosing a flight, filling in passenger and payment details, and completing the purchase.

Starting URL: https://blazedemo.com/

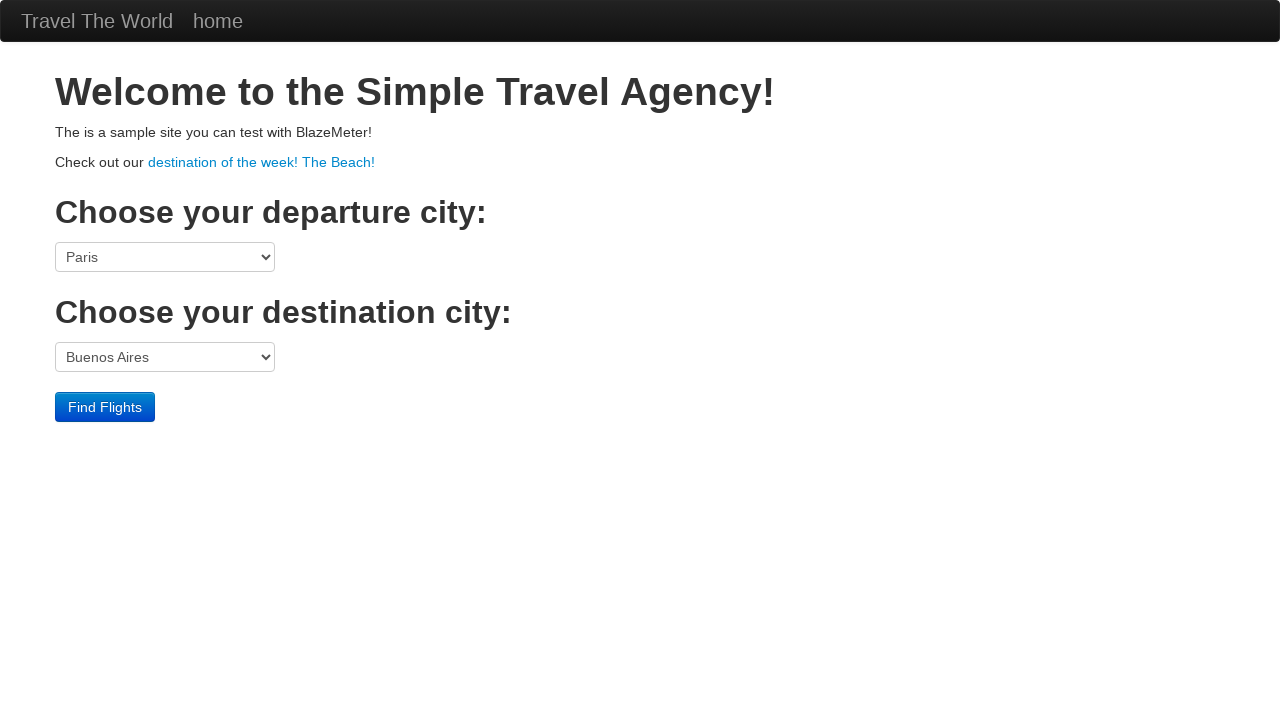

Selected San Diego as departure city on select[name='fromPort']
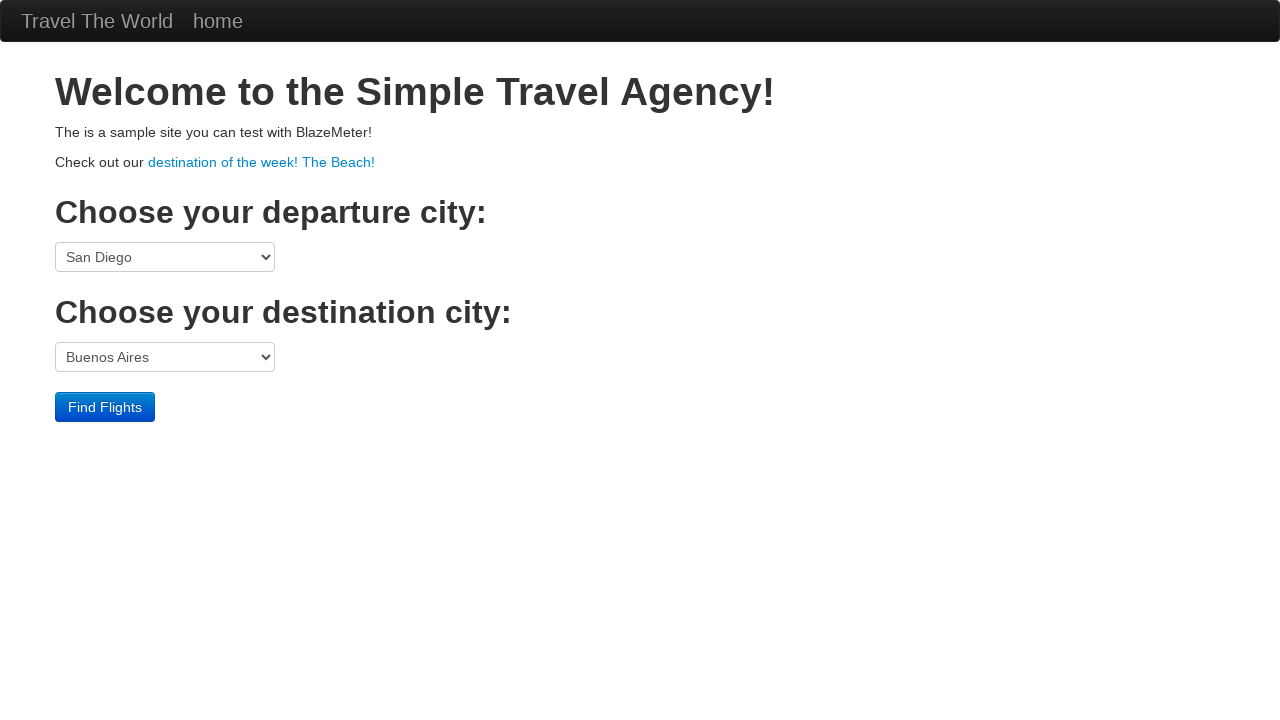

Selected New York as destination city on select[name='toPort']
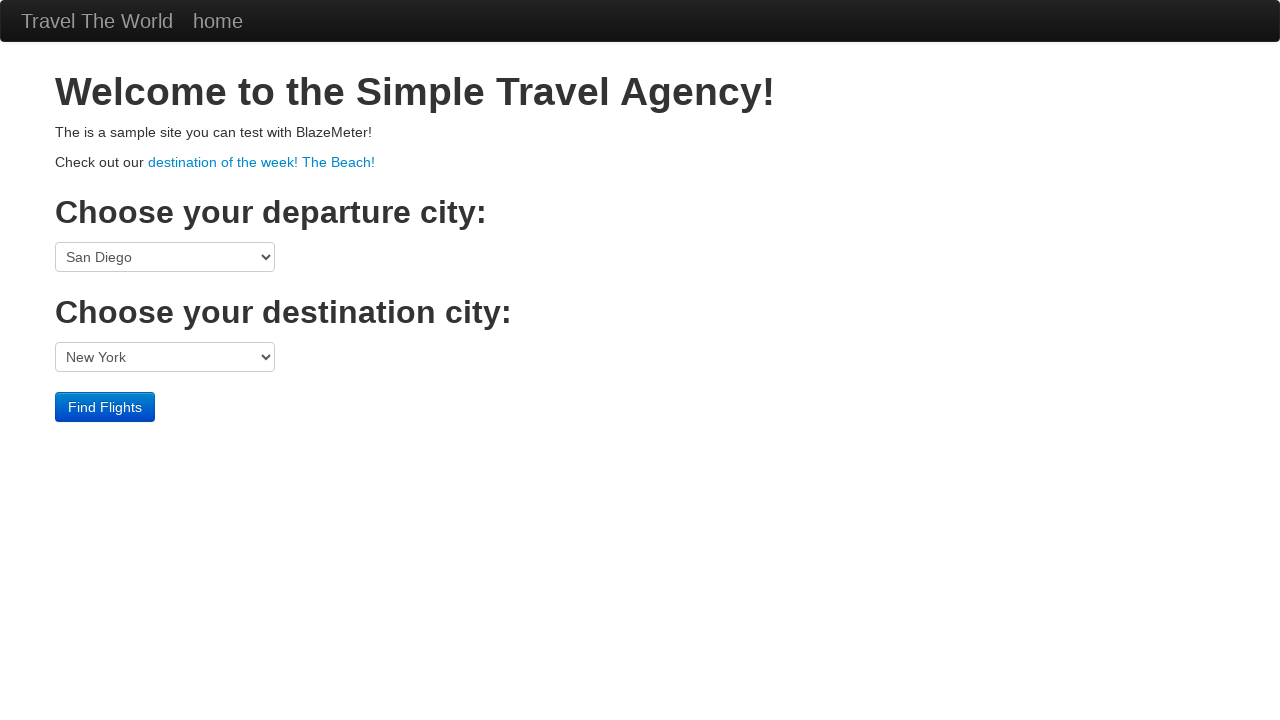

Clicked Find Flights button at (105, 407) on input[value='Find Flights']
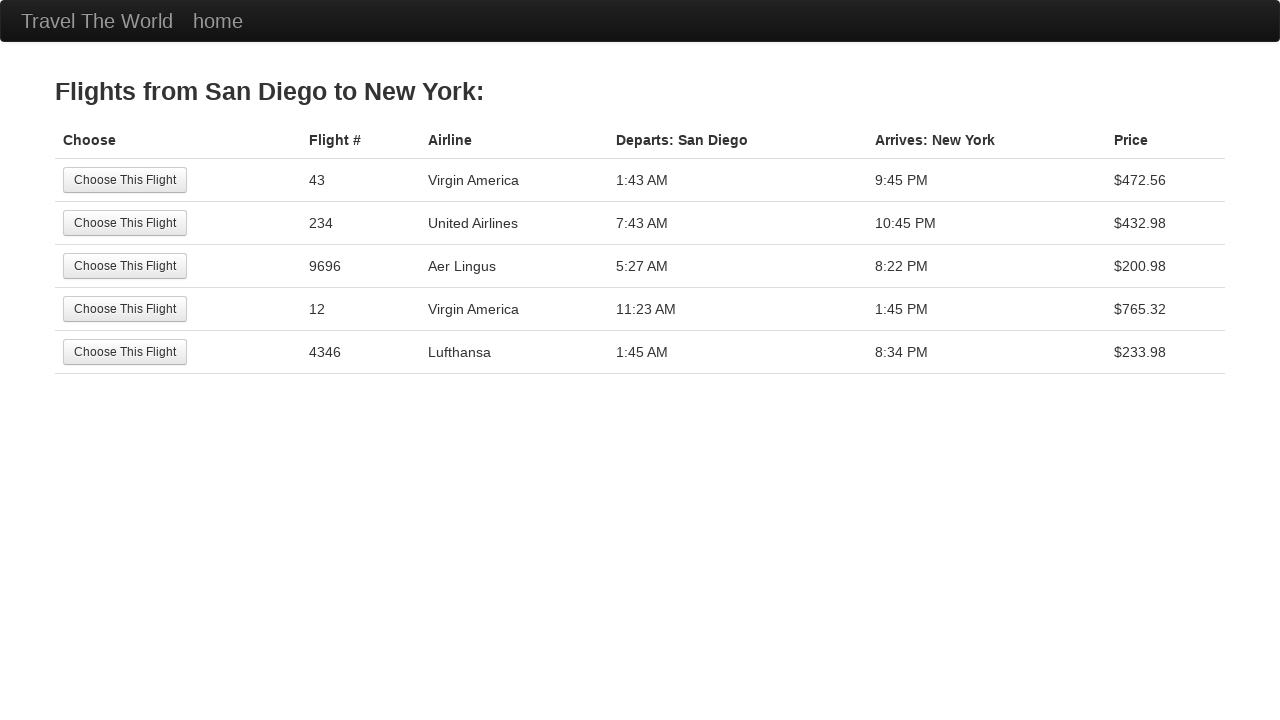

Flights page loaded with available flight options
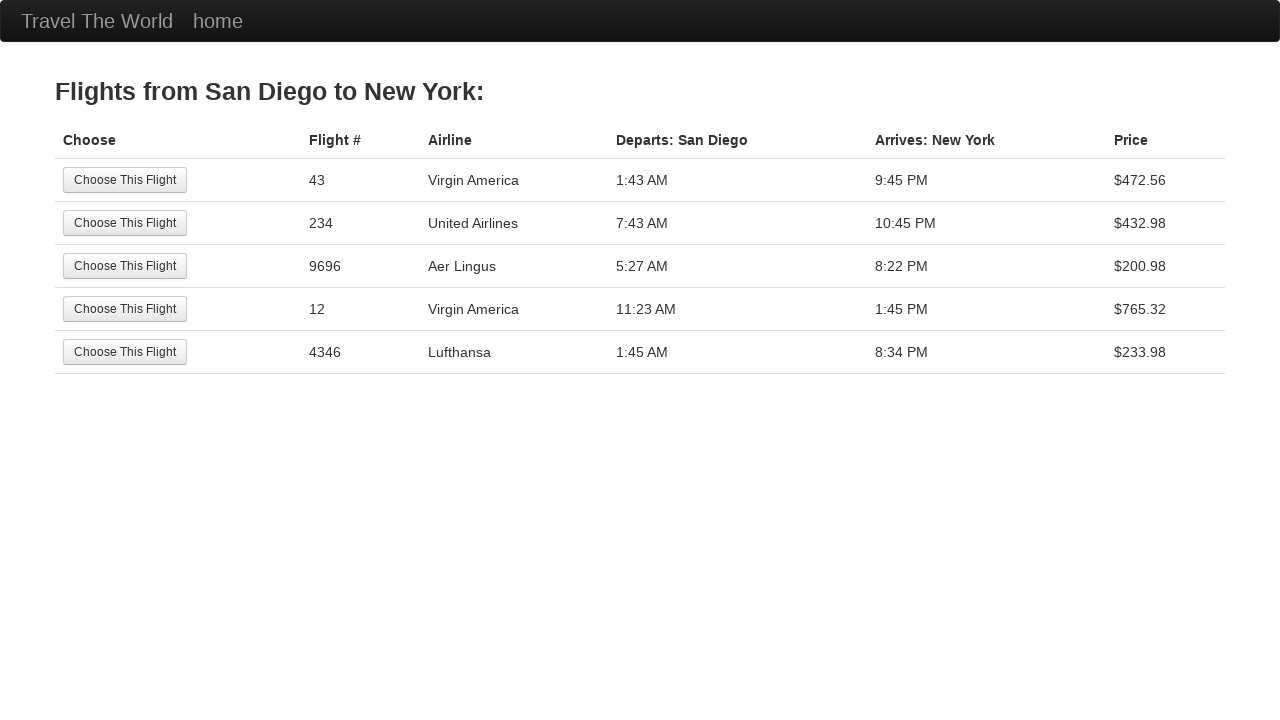

Selected the 4th flight option at (125, 309) on (//input[@value='Choose This Flight'])[4]
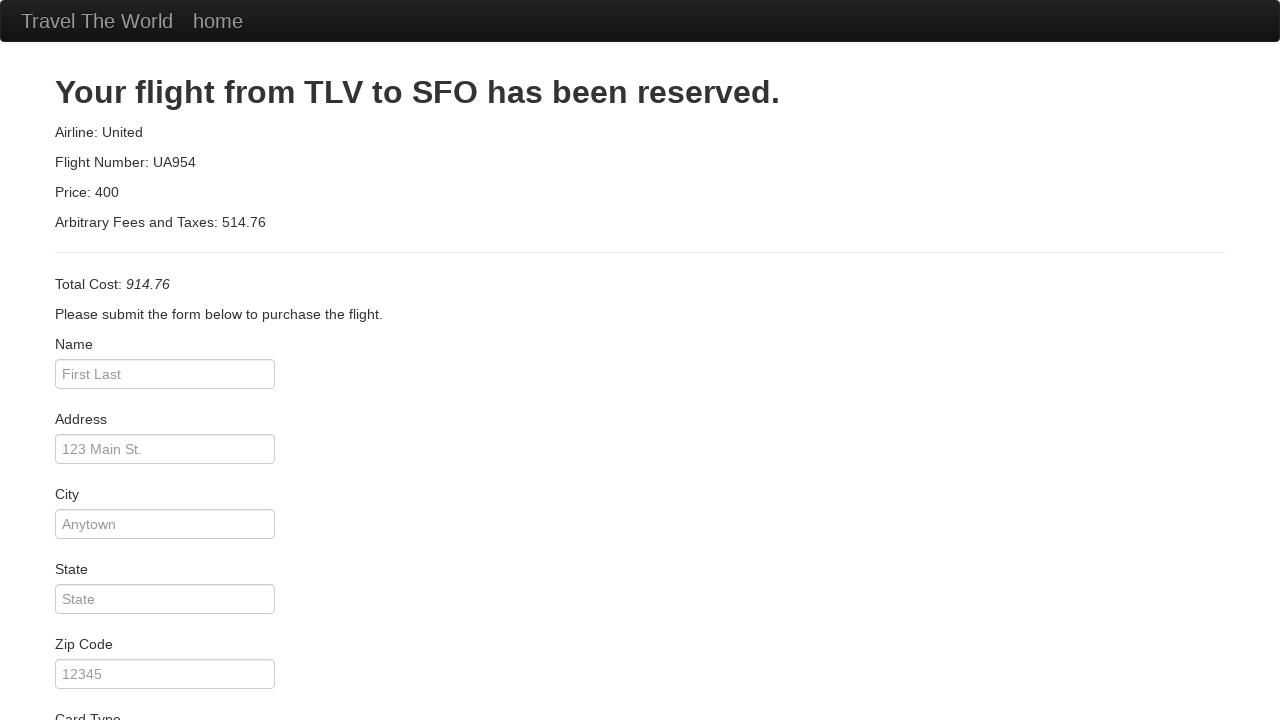

Entered passenger name: Hari on #inputName
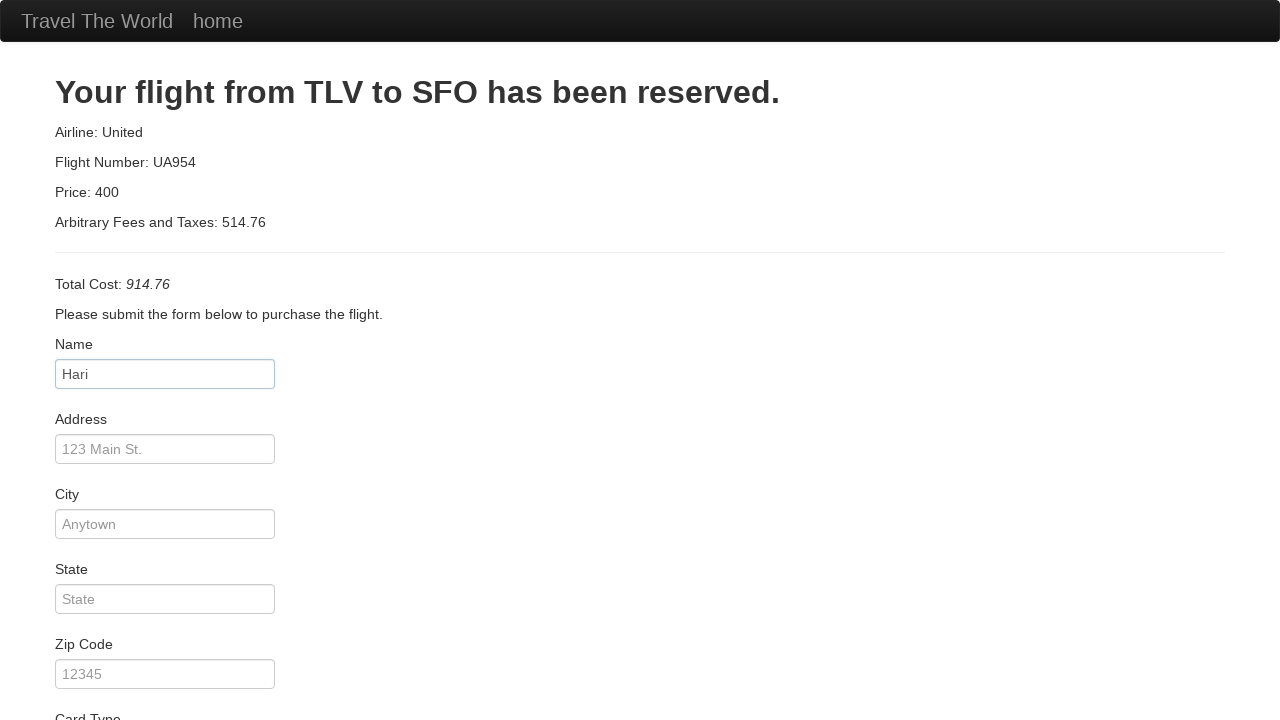

Entered address: lasvegas on #address
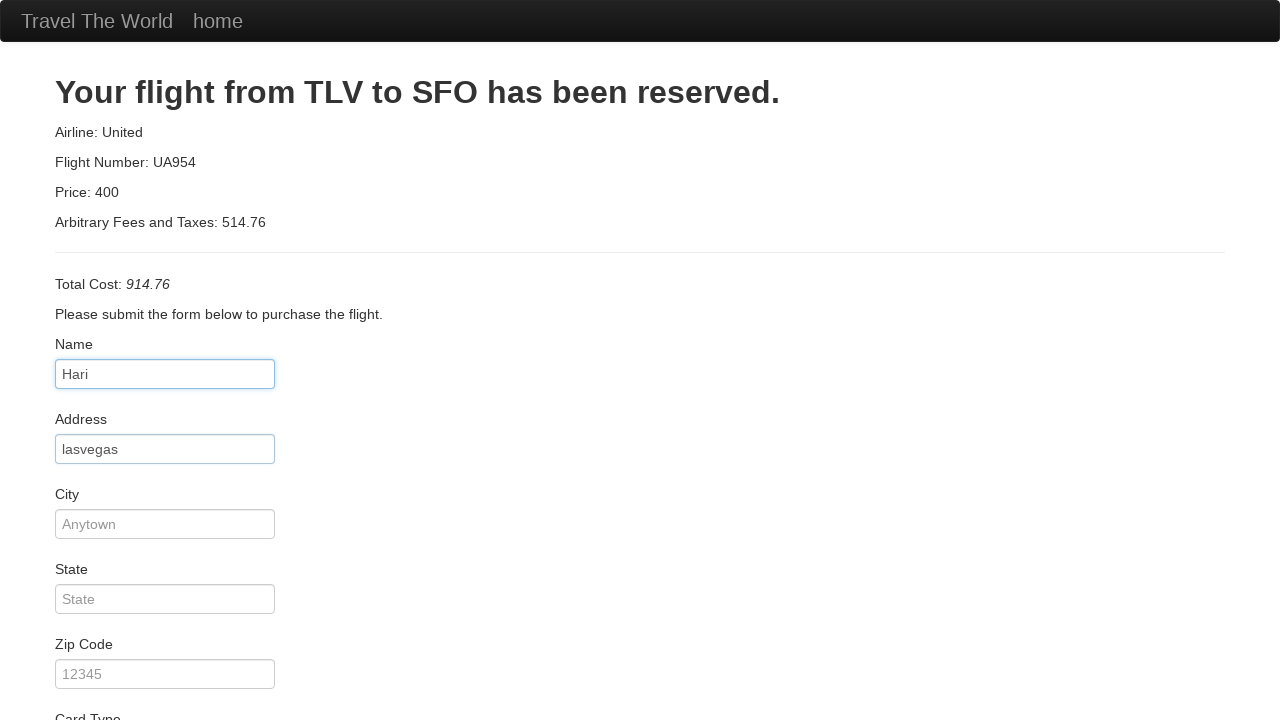

Entered city: california on #city
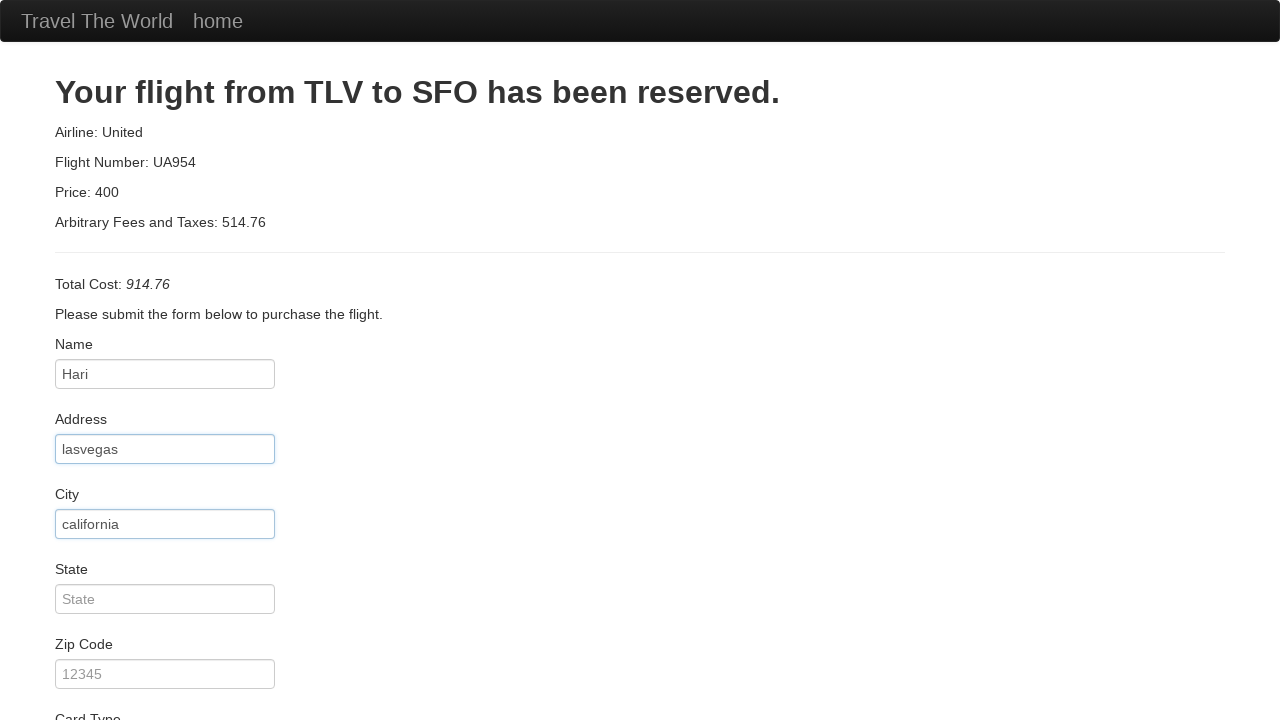

Entered state: US on #state
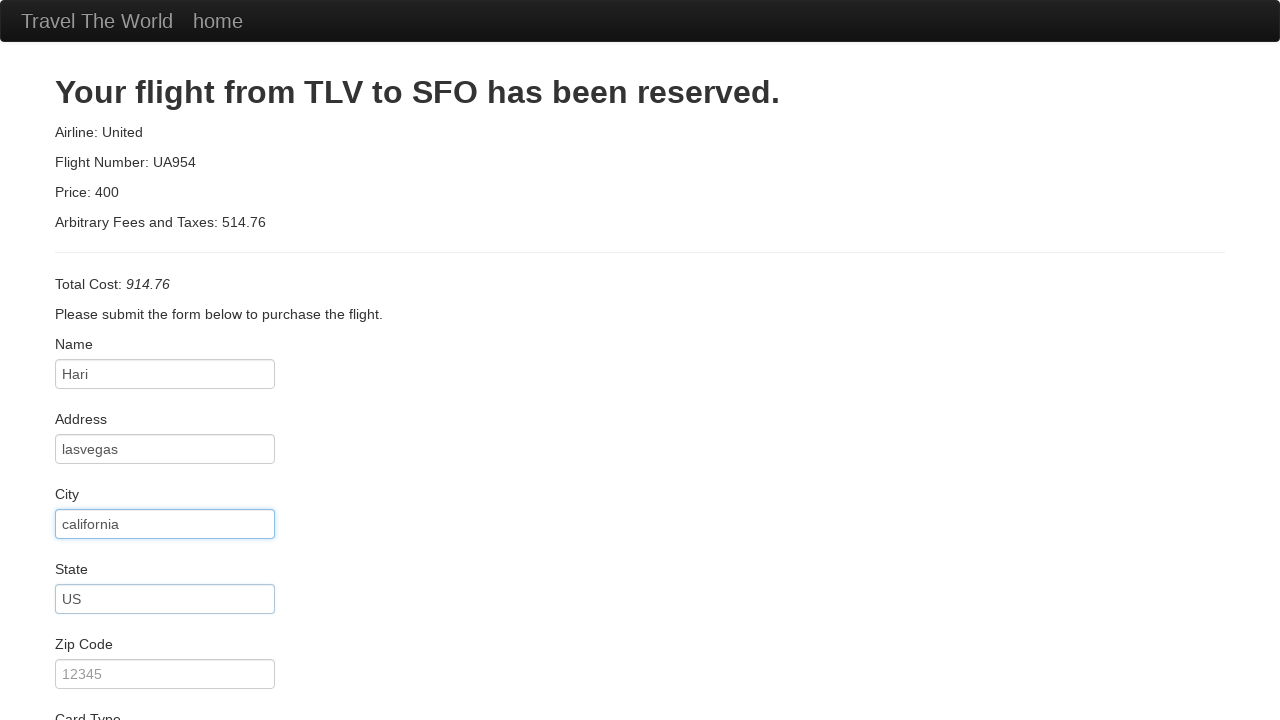

Entered zip code: 123456 on #zipCode
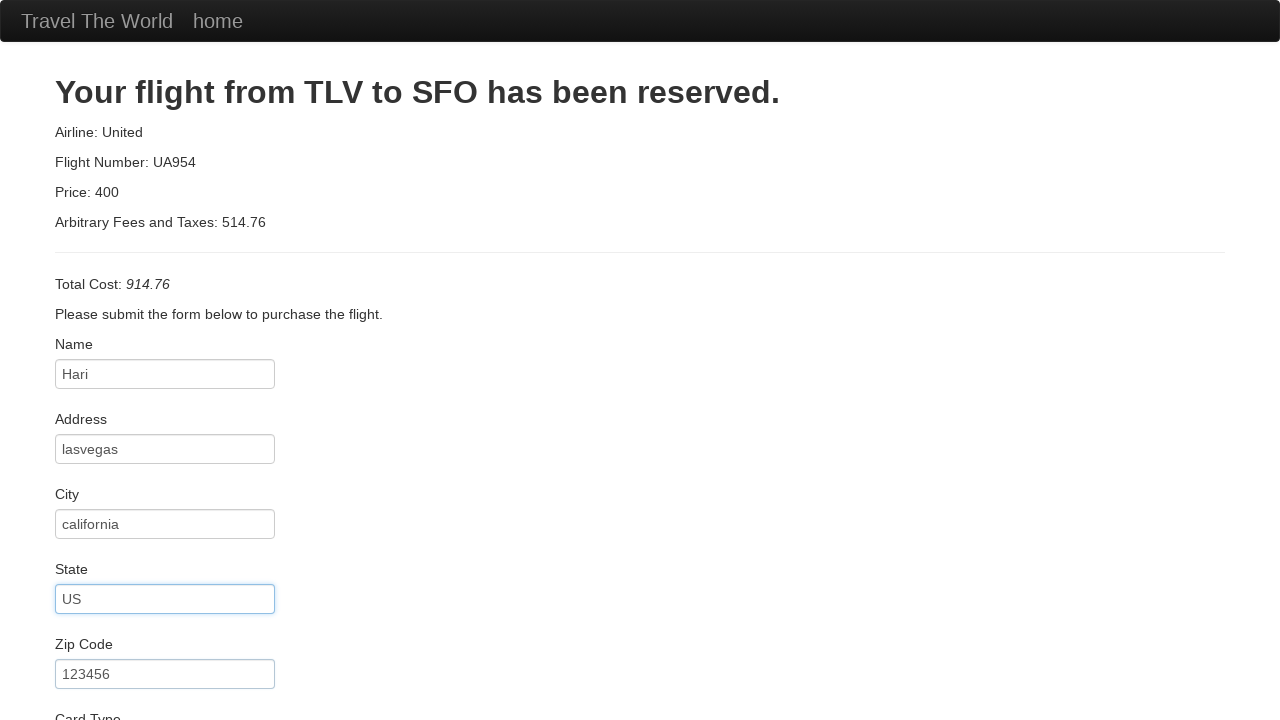

Selected American Express as card type on #cardType
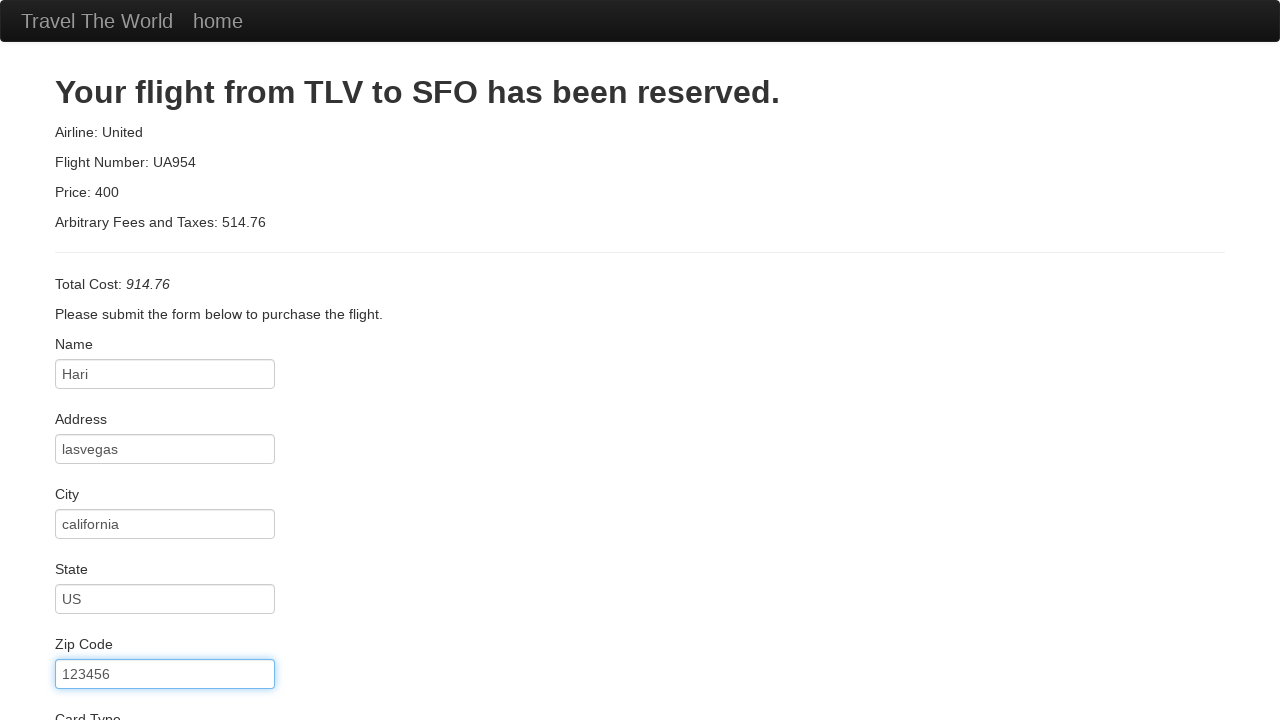

Entered name on card: Haritha on #nameOnCard
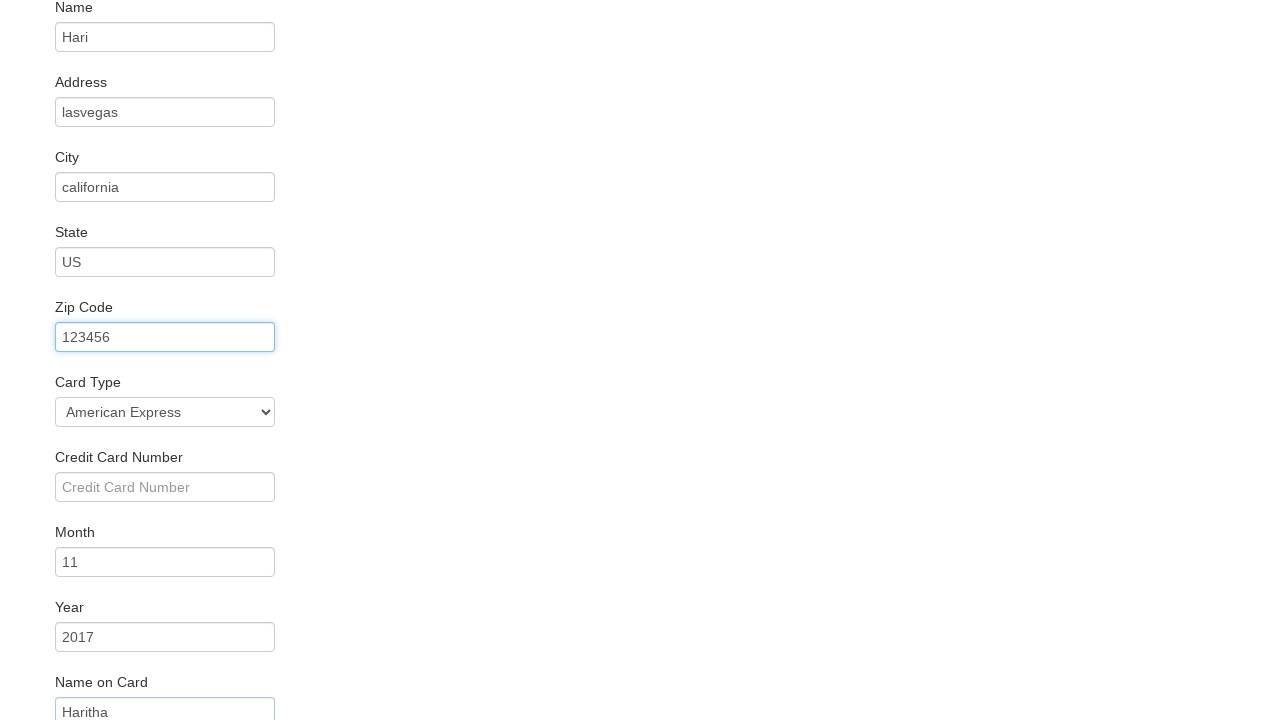

Checked Remember Me checkbox at (62, 656) on #rememberMe
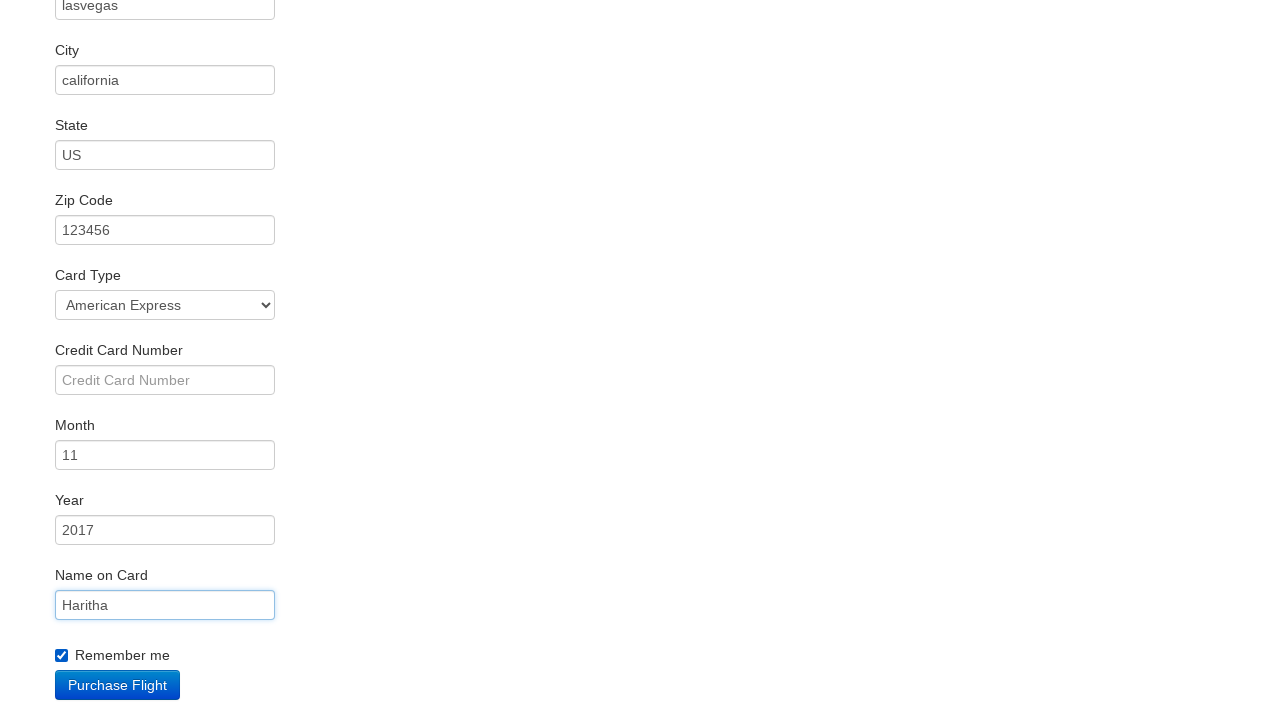

Clicked Purchase Flight button to complete booking at (118, 685) on input[value='Purchase Flight']
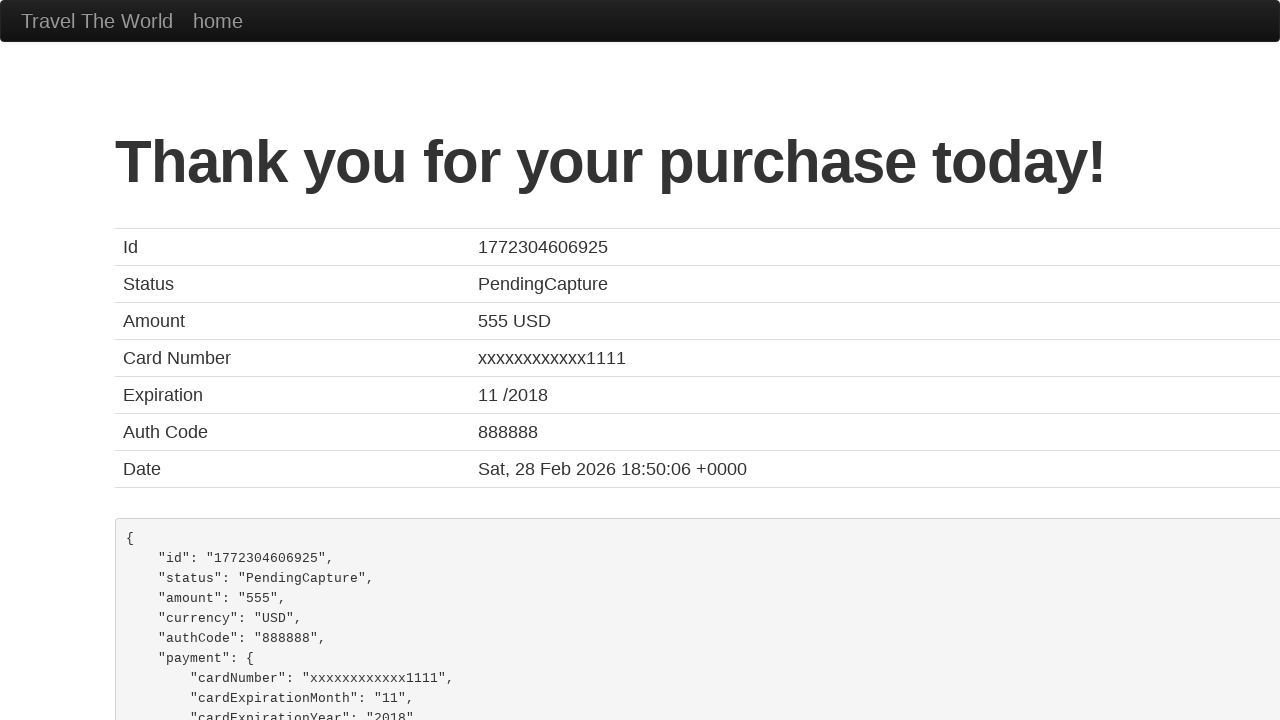

Flight booking confirmation page loaded successfully
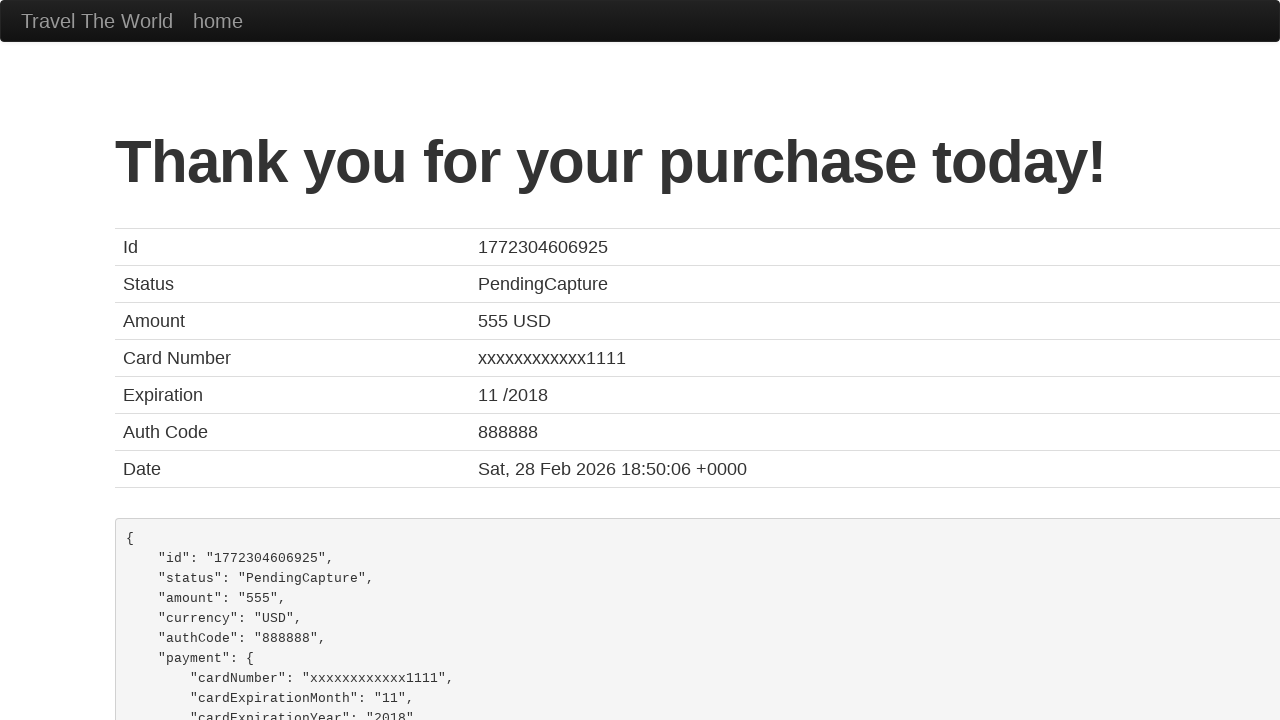

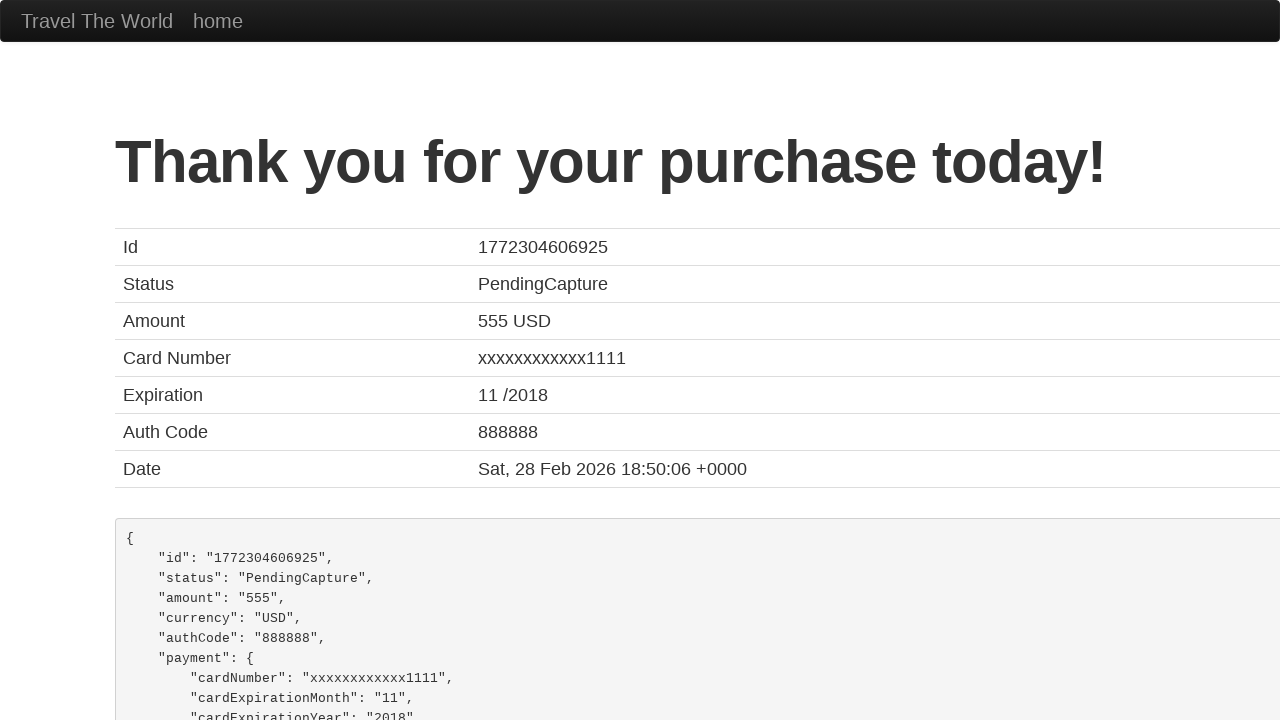